Navigates to a practice form page and fills a text field with a file path value. This appears to be a Selenium learning exercise.

Starting URL: http://suninjuly.github.io/execute_script.html

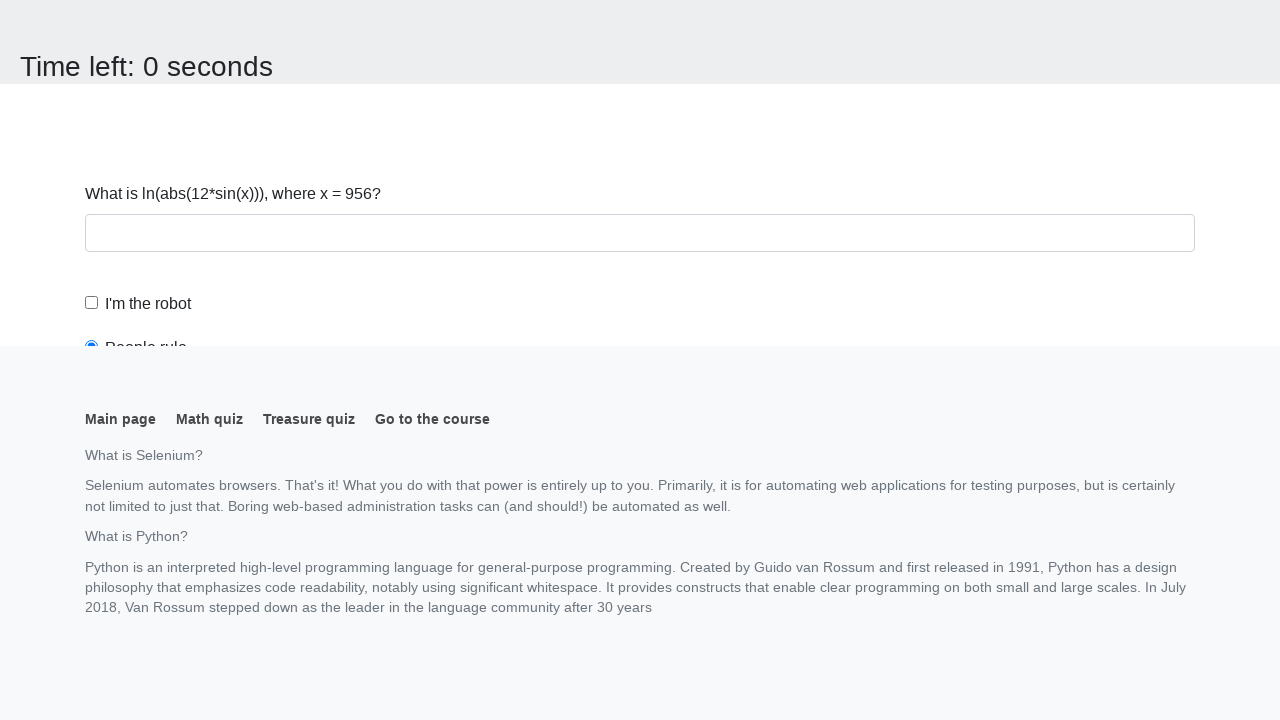

Filled answer field with file path '/home/user/documents/sample_file.txt' on #answer
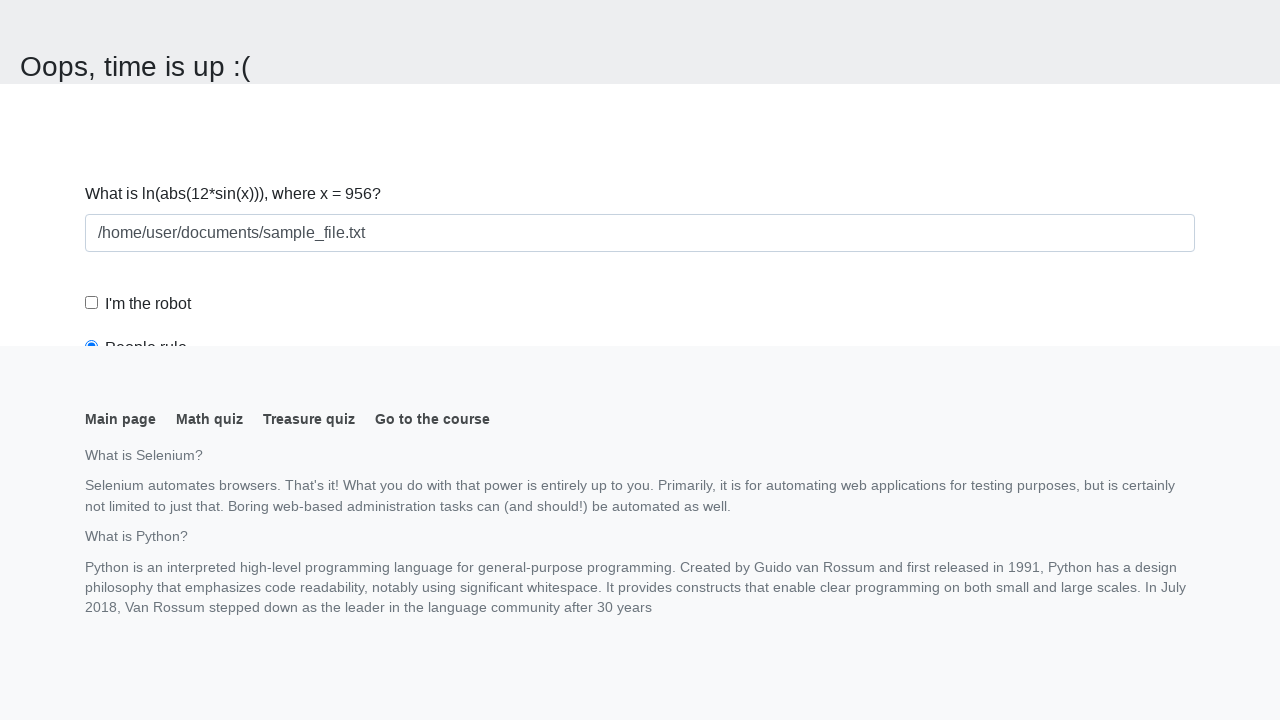

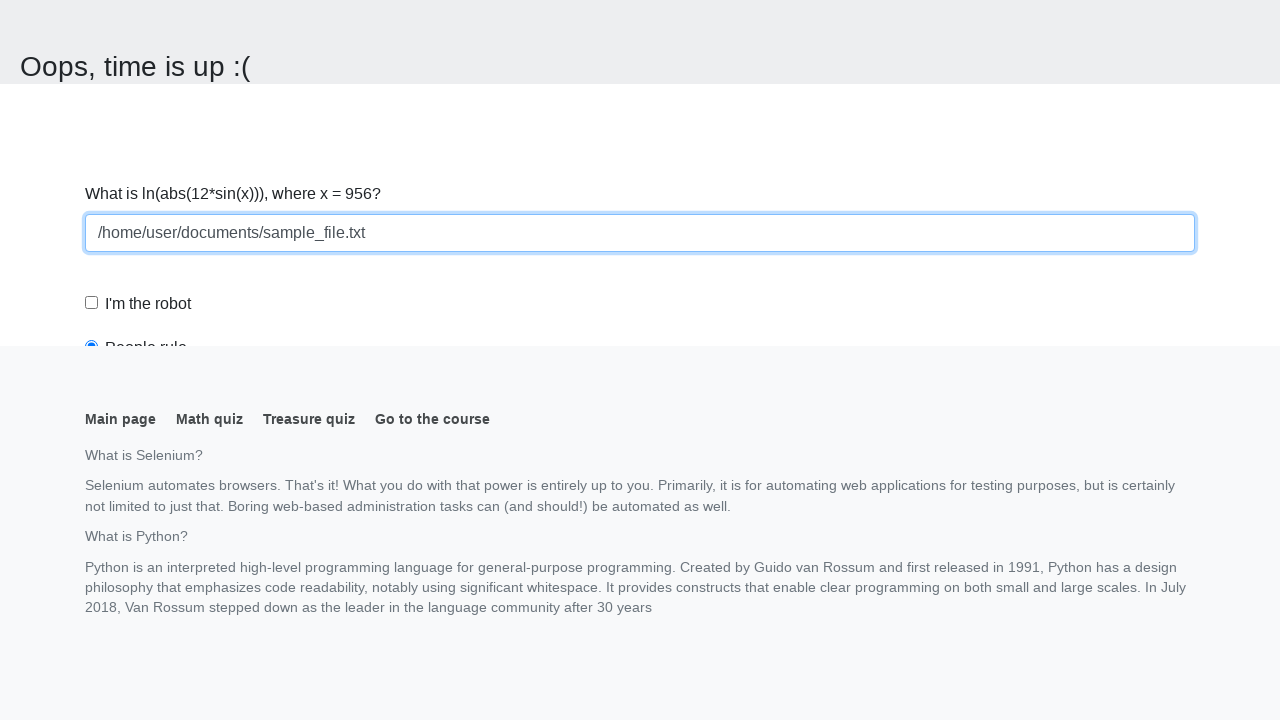